Tests the Drag & Drop Sliders functionality by navigating to the slider demo page and dragging a slider to change its value

Starting URL: https://www.lambdatest.com/selenium-playground/

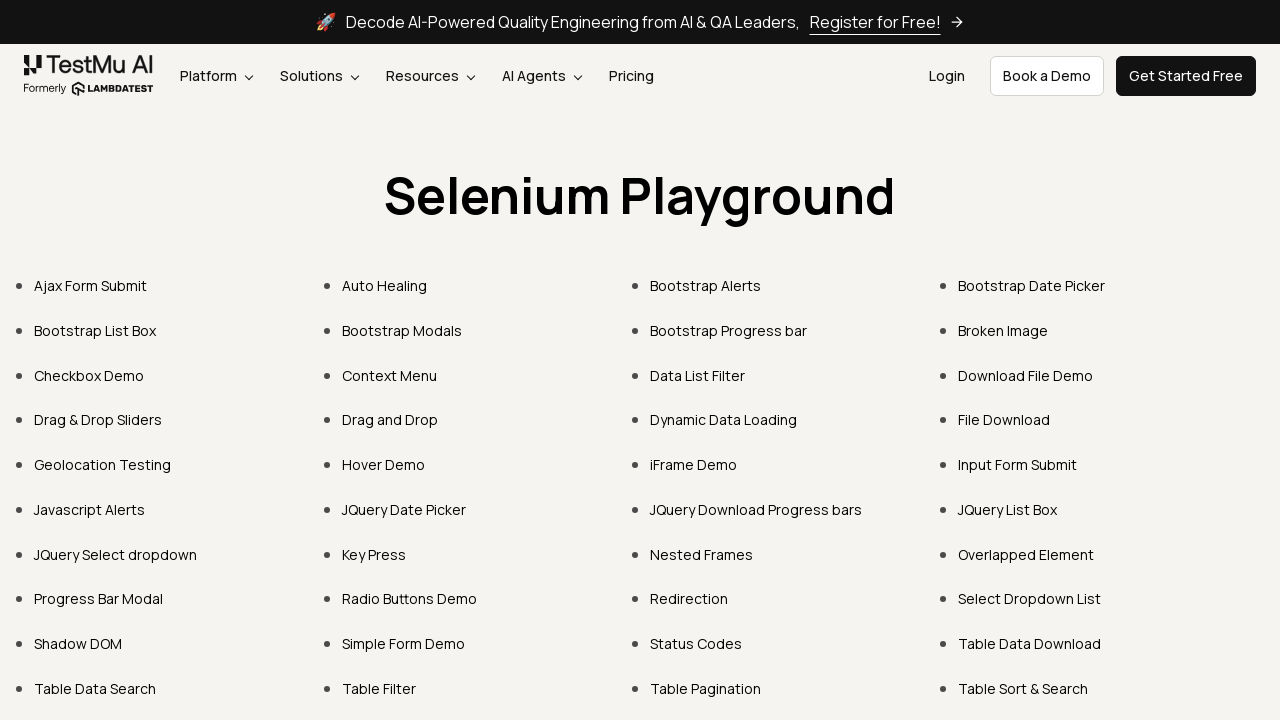

Clicked on 'Drag & Drop Sliders' link at (98, 420) on xpath=//a[text()='Drag & Drop Sliders']
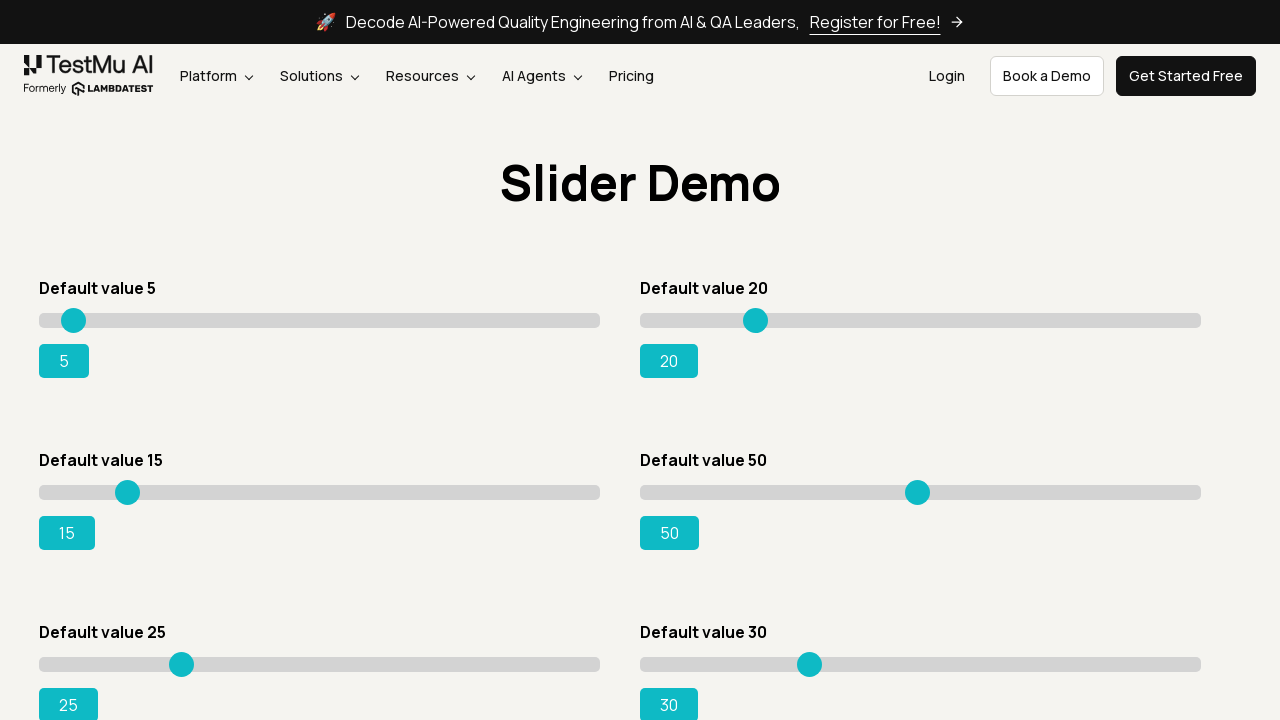

Sliders loaded successfully
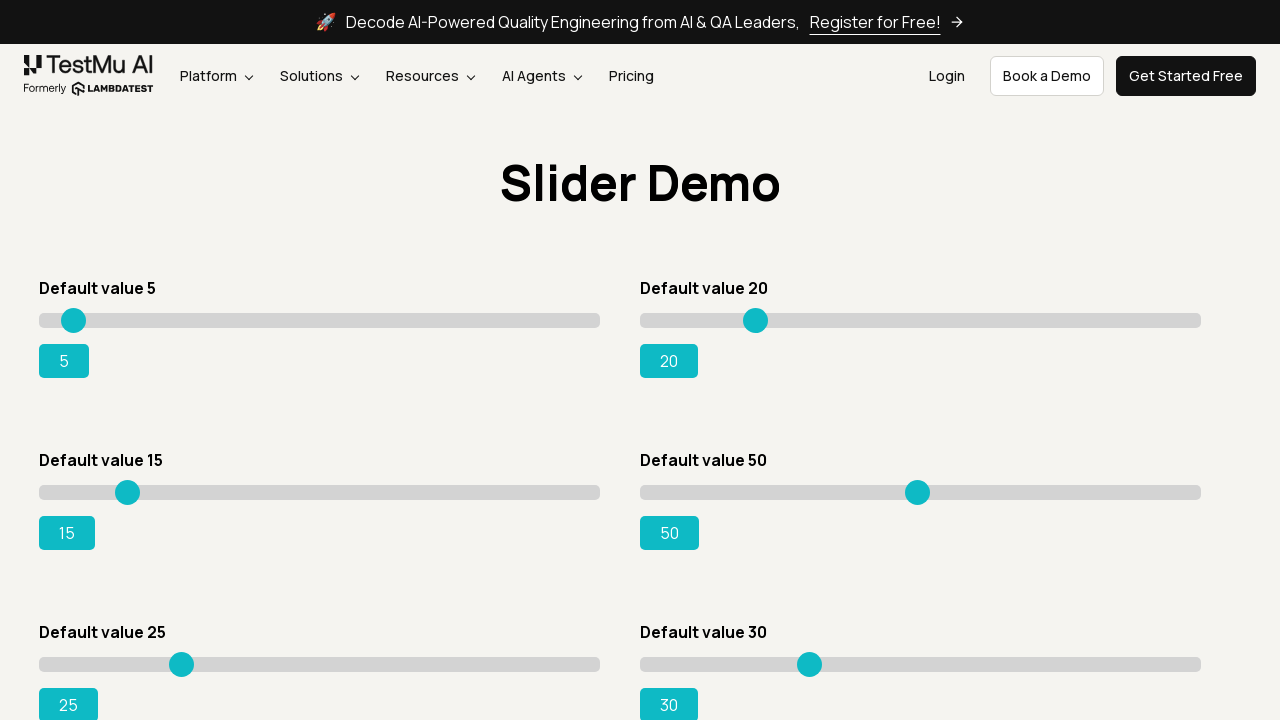

Located the third slider element
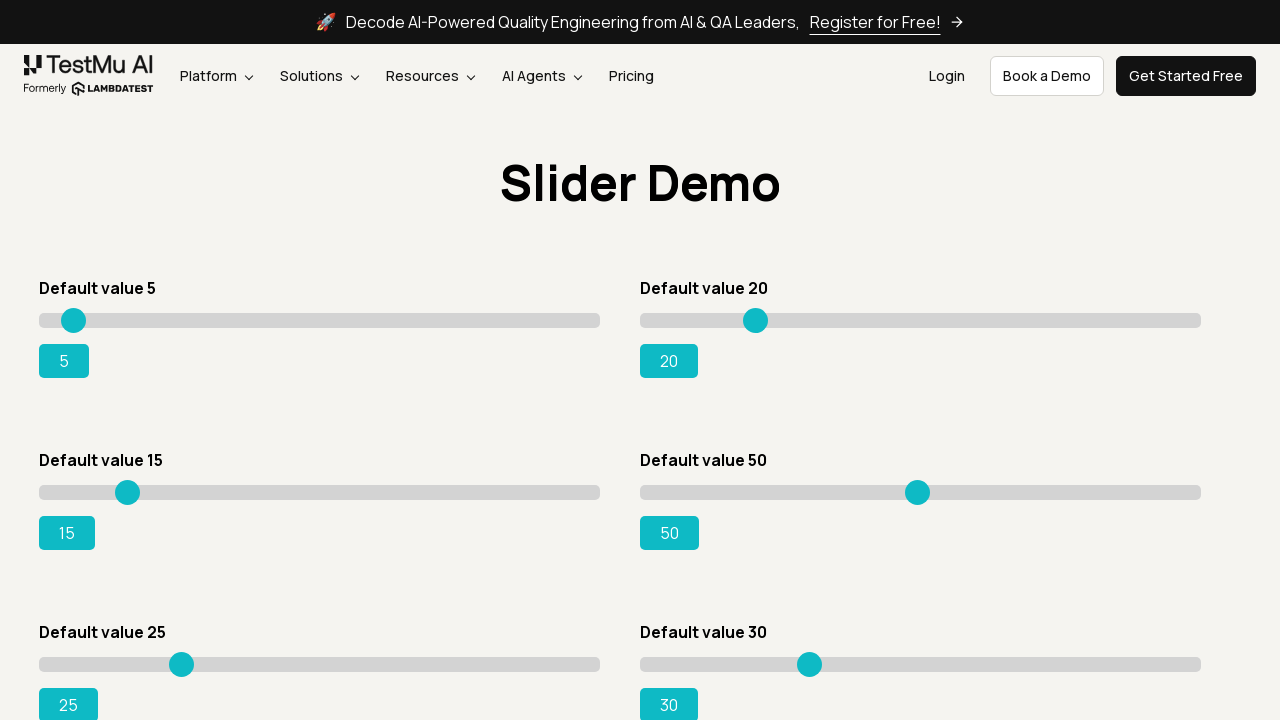

Retrieved slider bounding box coordinates
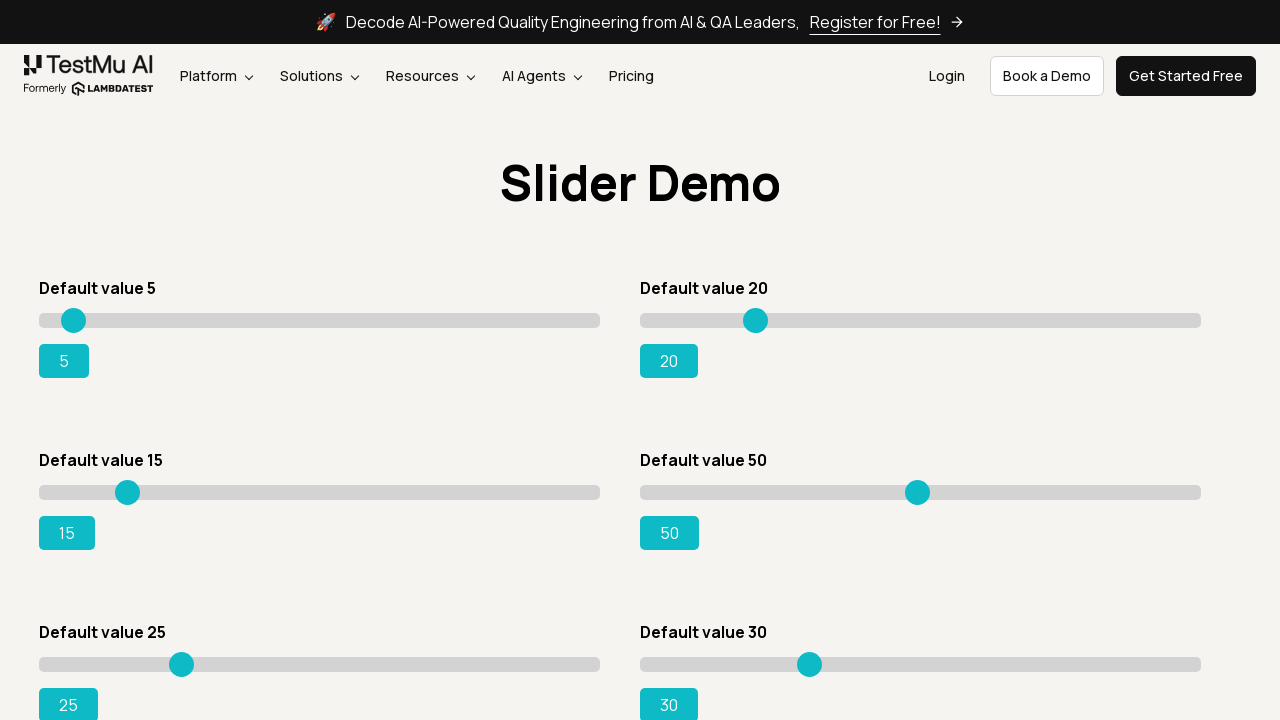

Moved mouse to slider center position at (320, 492)
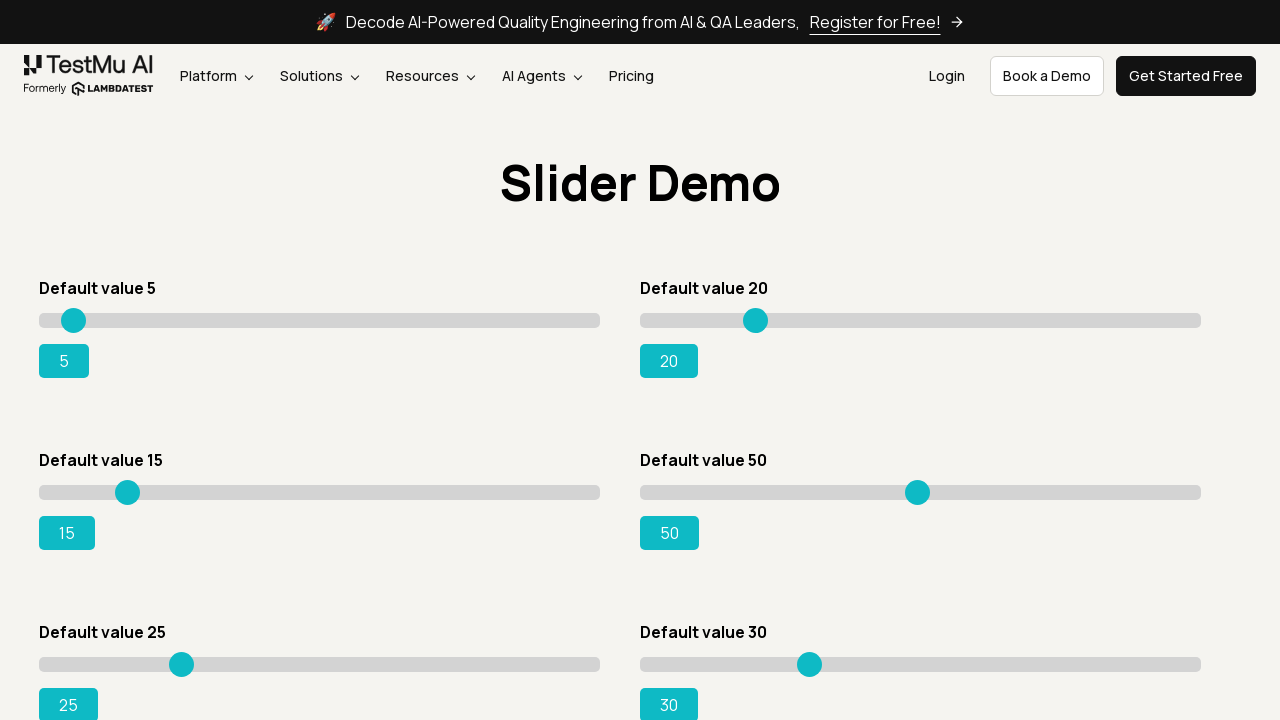

Pressed mouse button down on slider at (320, 492)
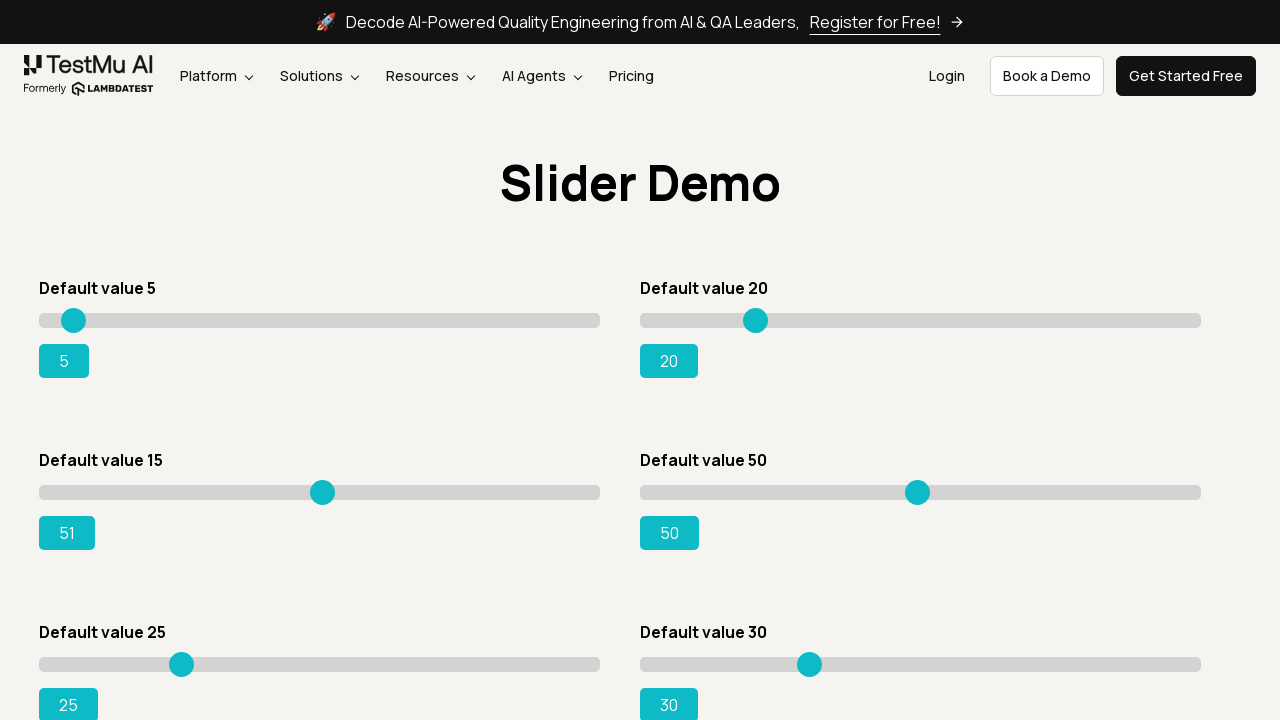

Dragged slider 102 pixels to the right at (422, 492)
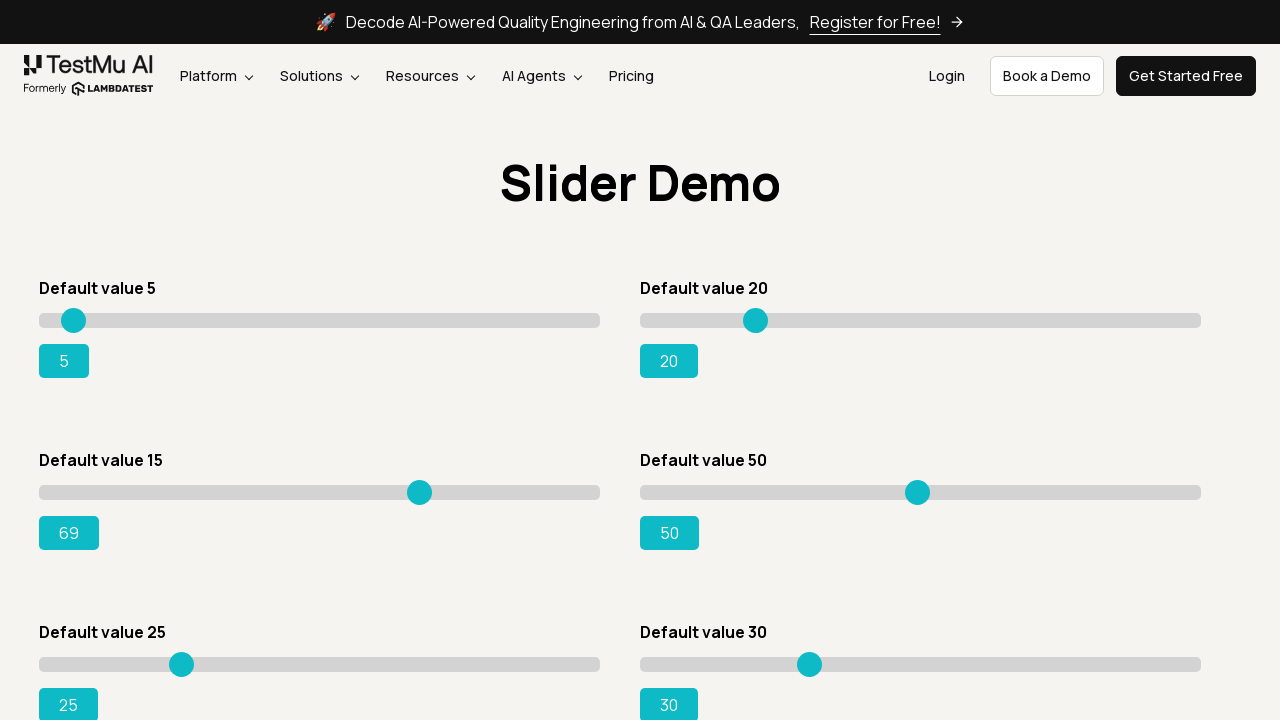

Released mouse button to complete drag action at (422, 492)
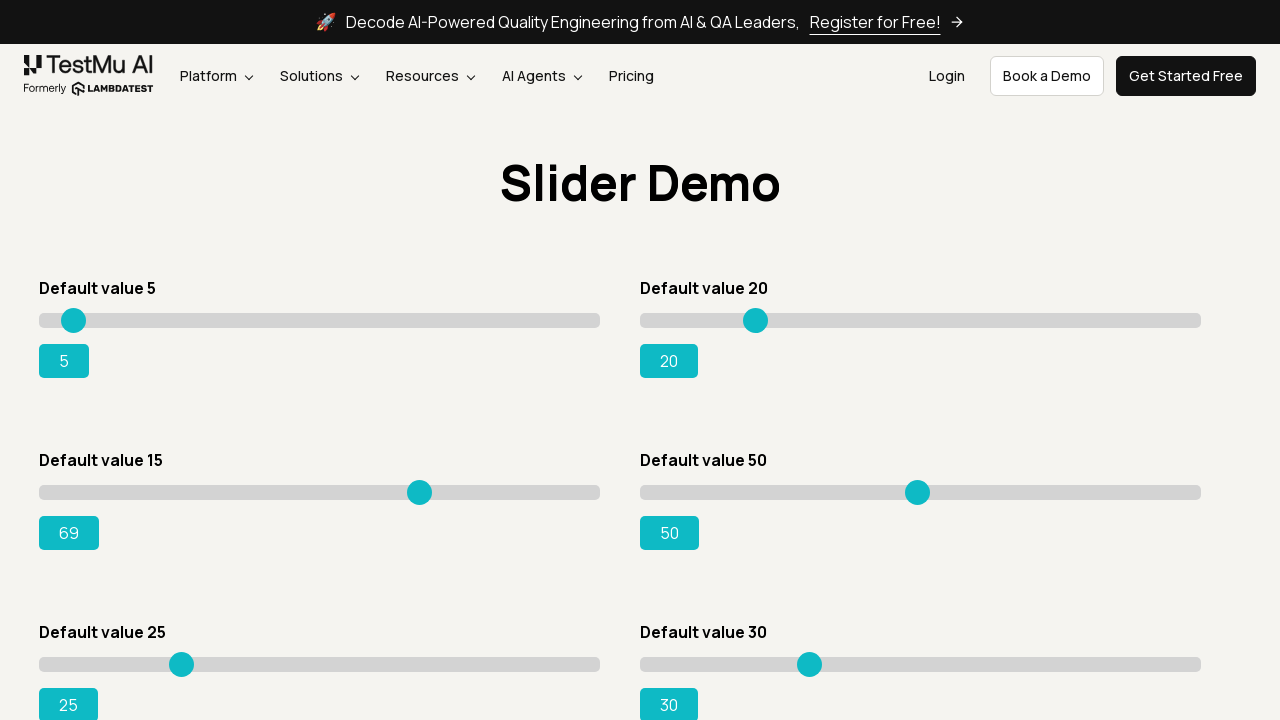

Success message appeared confirming slider value changed
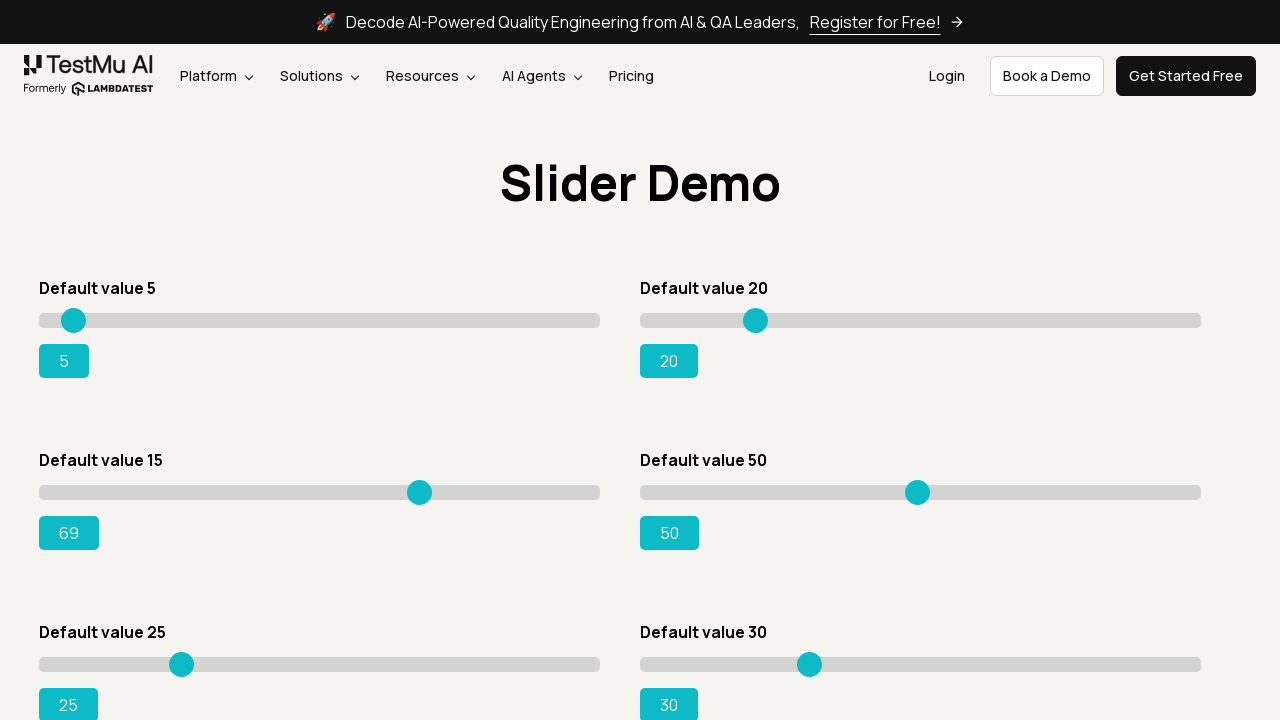

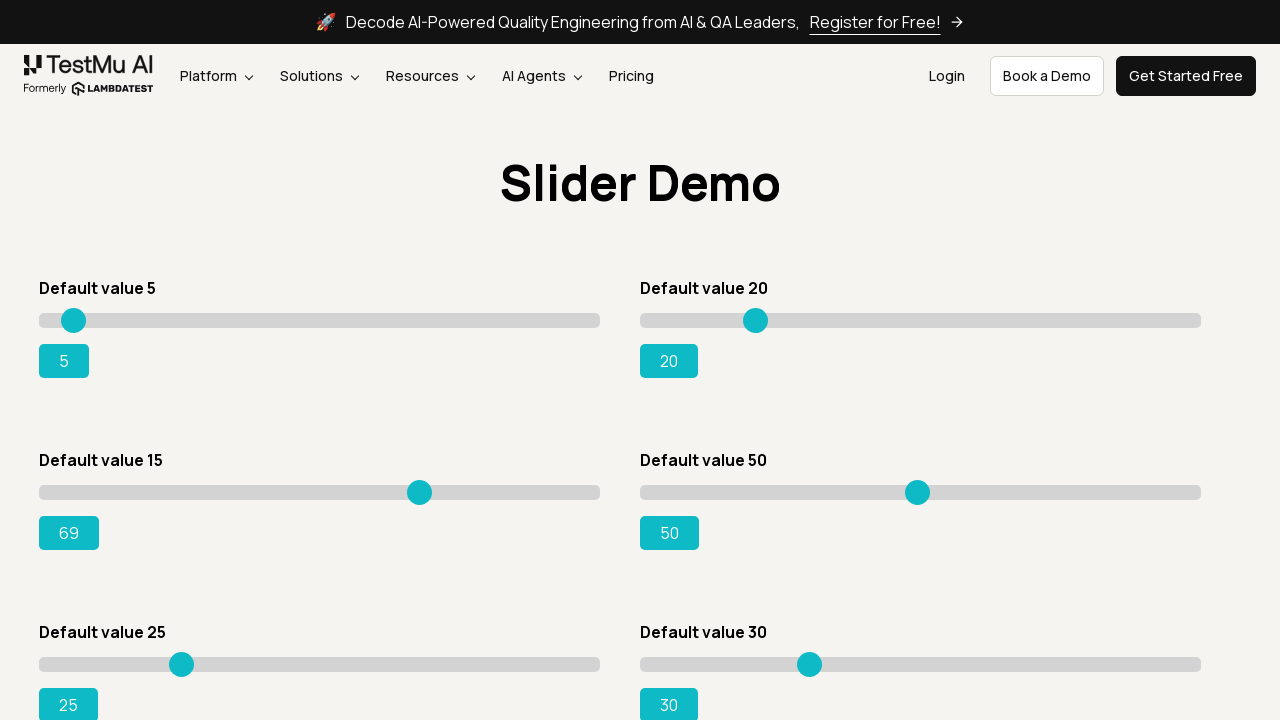